Tests dropdown interaction on NFL team stats page by selecting multiple years from a year dropdown selector, iterating through the last 6 years.

Starting URL: https://www.nfl.com/stats/team-stats/

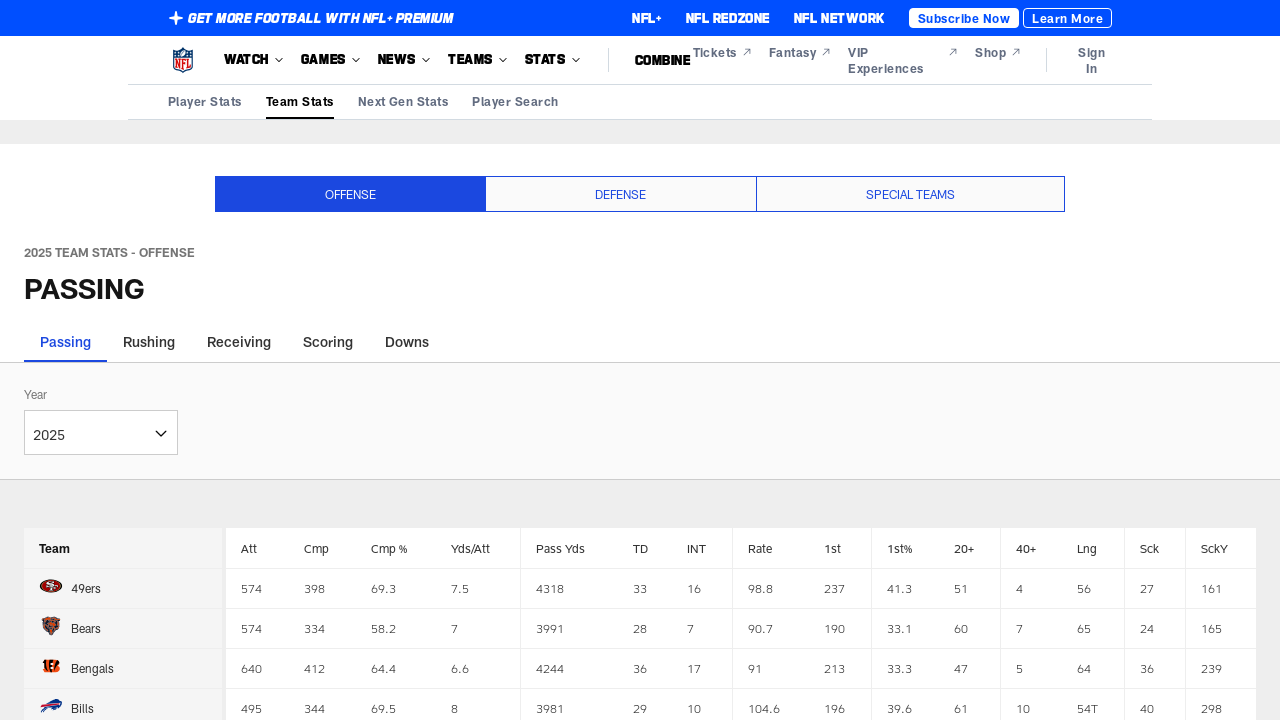

Generated list of last 6 years for dropdown selection
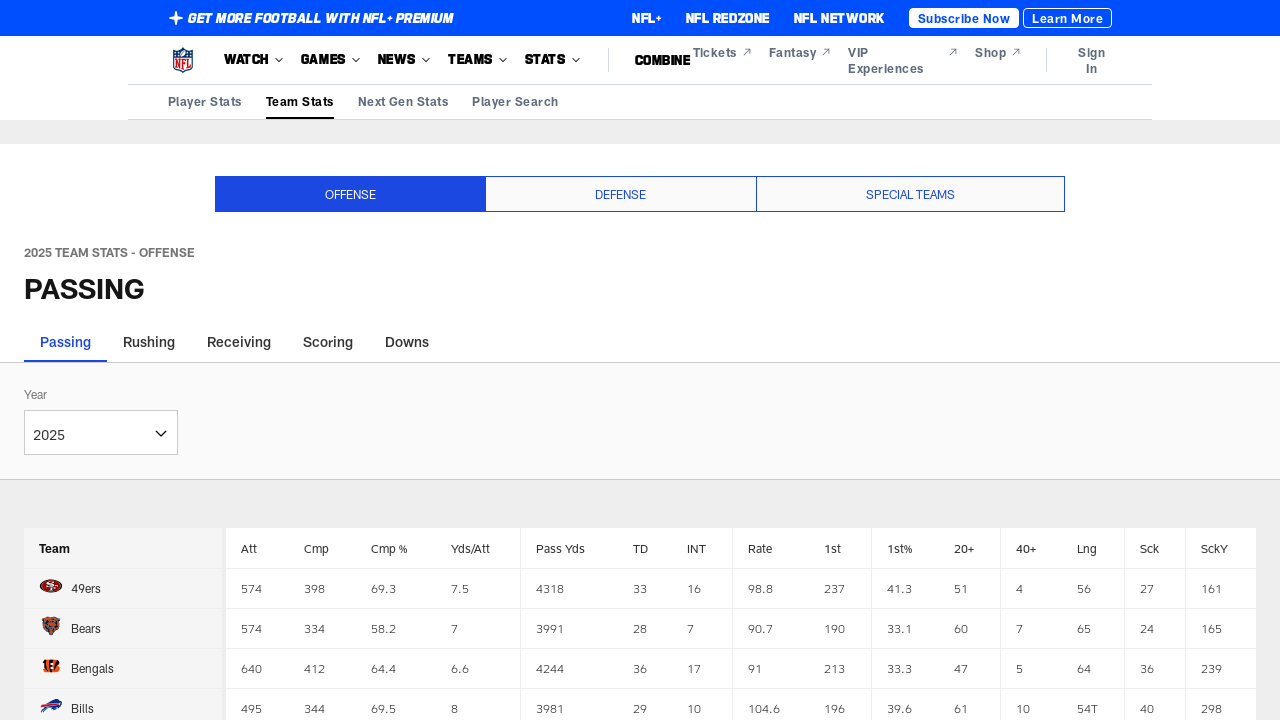

Waited for year dropdown selector to load on NFL team stats page
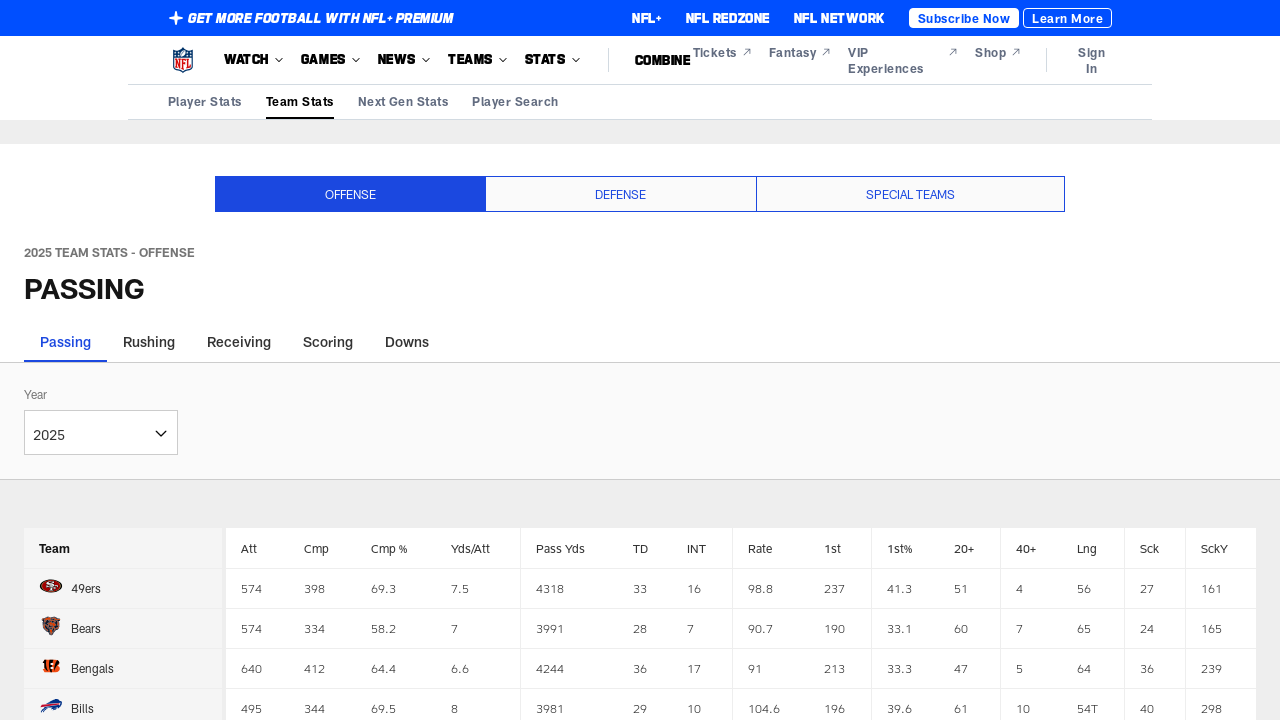

Selected year 2026 from the dropdown selector on (//select[@class='d3-o-dropdown'])[1]
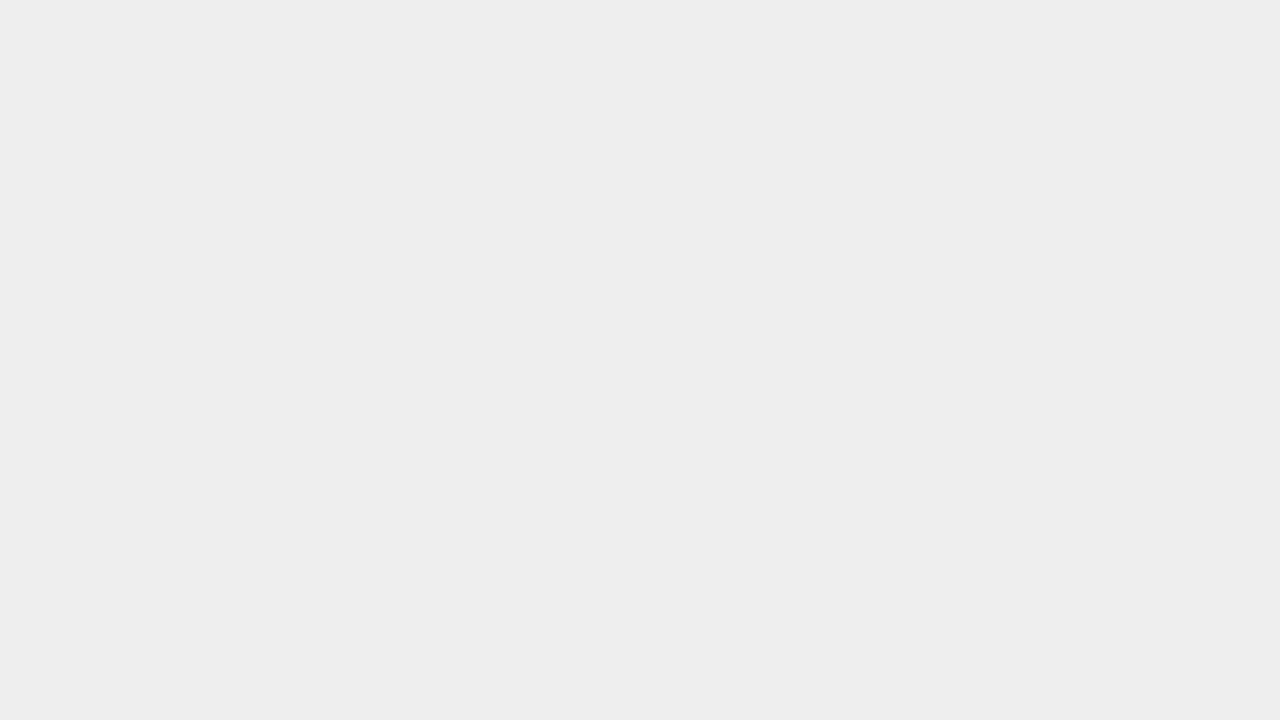

Waited for page to update after selecting year 2026
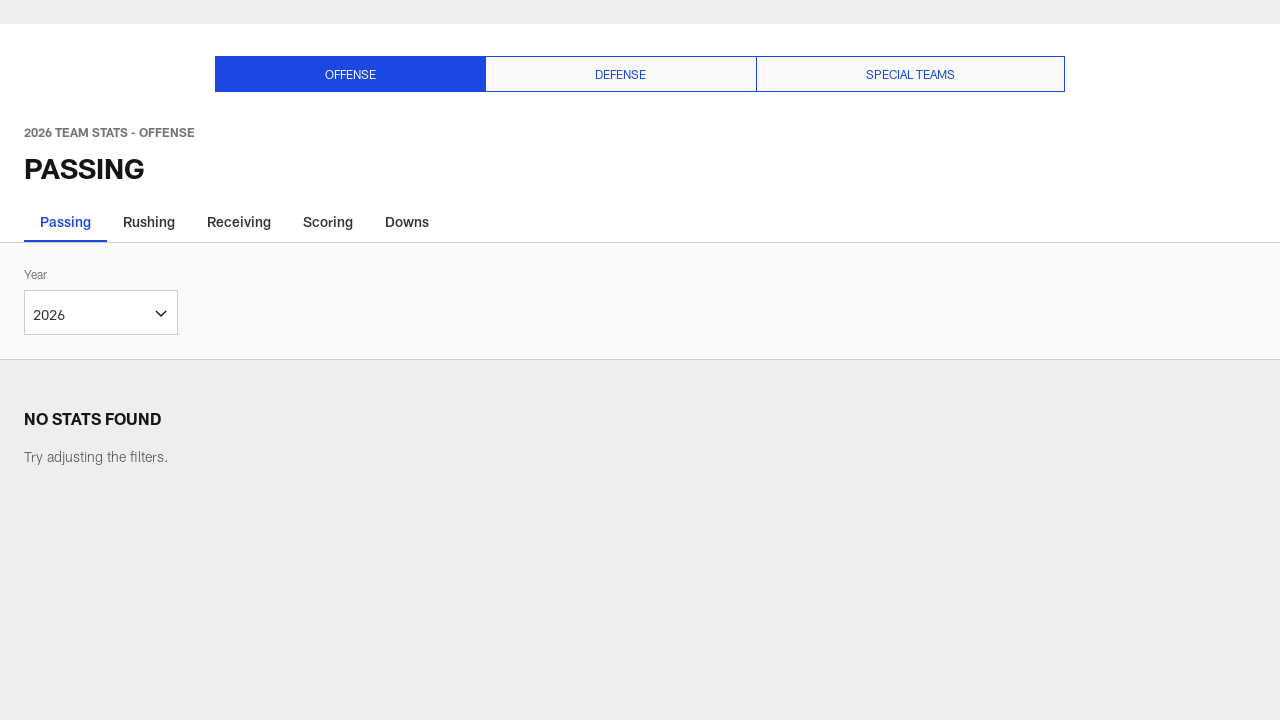

Selected year 2025 from the dropdown selector on (//select[@class='d3-o-dropdown'])[1]
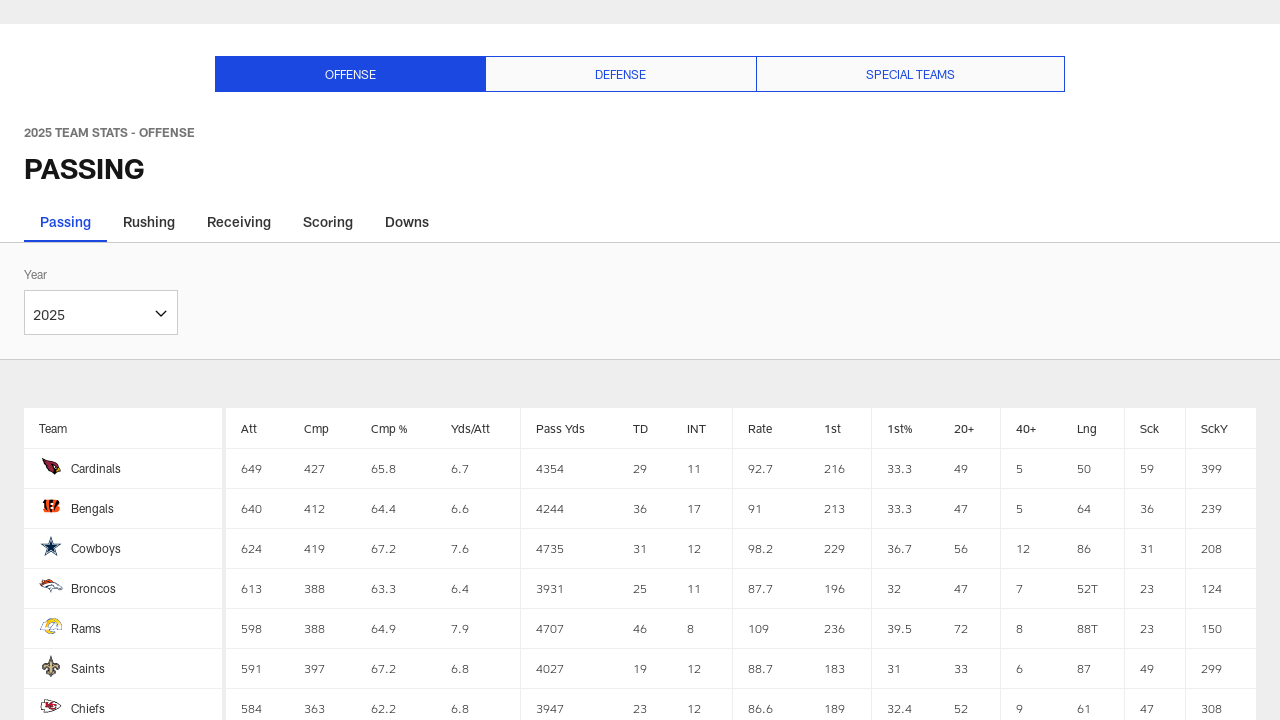

Waited for page to update after selecting year 2025
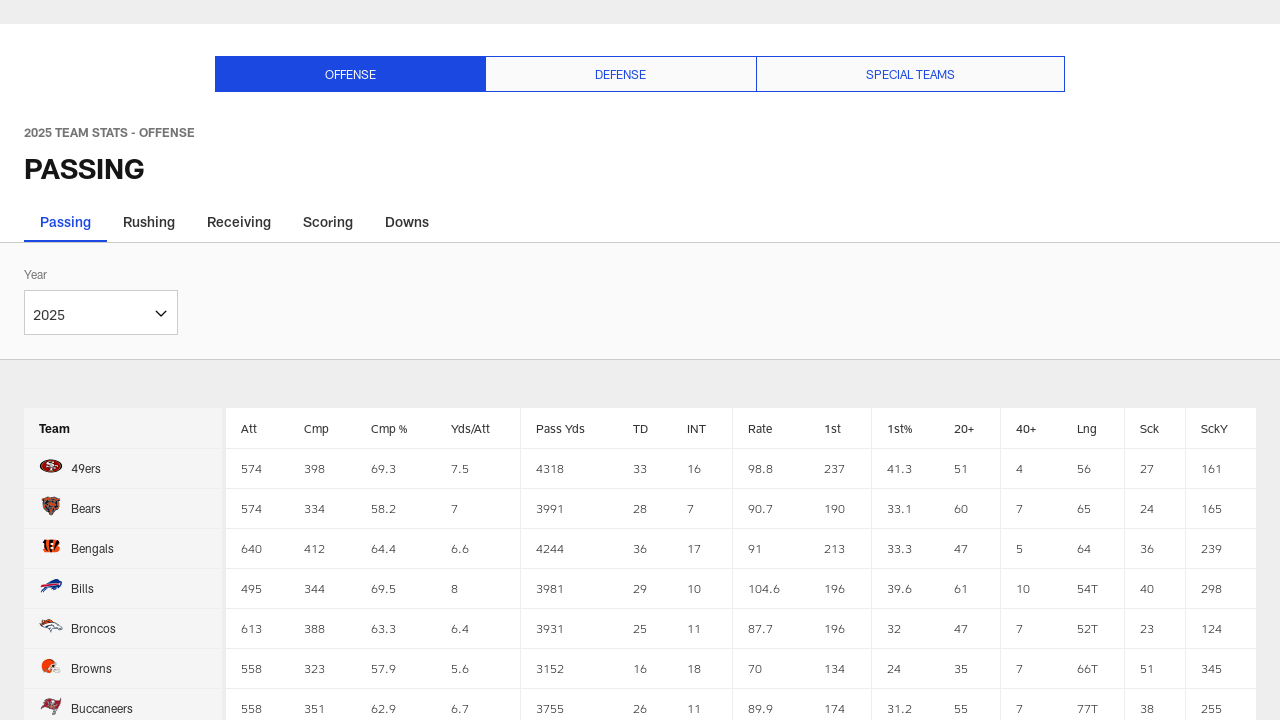

Selected year 2024 from the dropdown selector on (//select[@class='d3-o-dropdown'])[1]
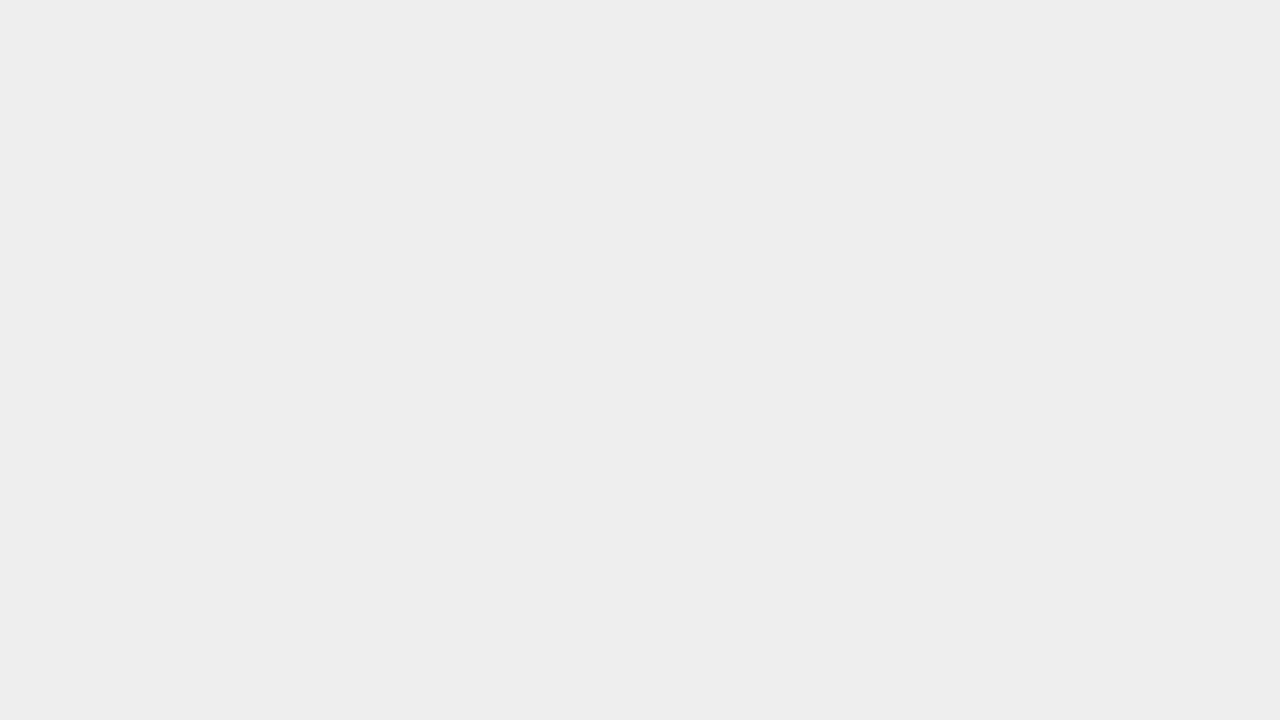

Waited for page to update after selecting year 2024
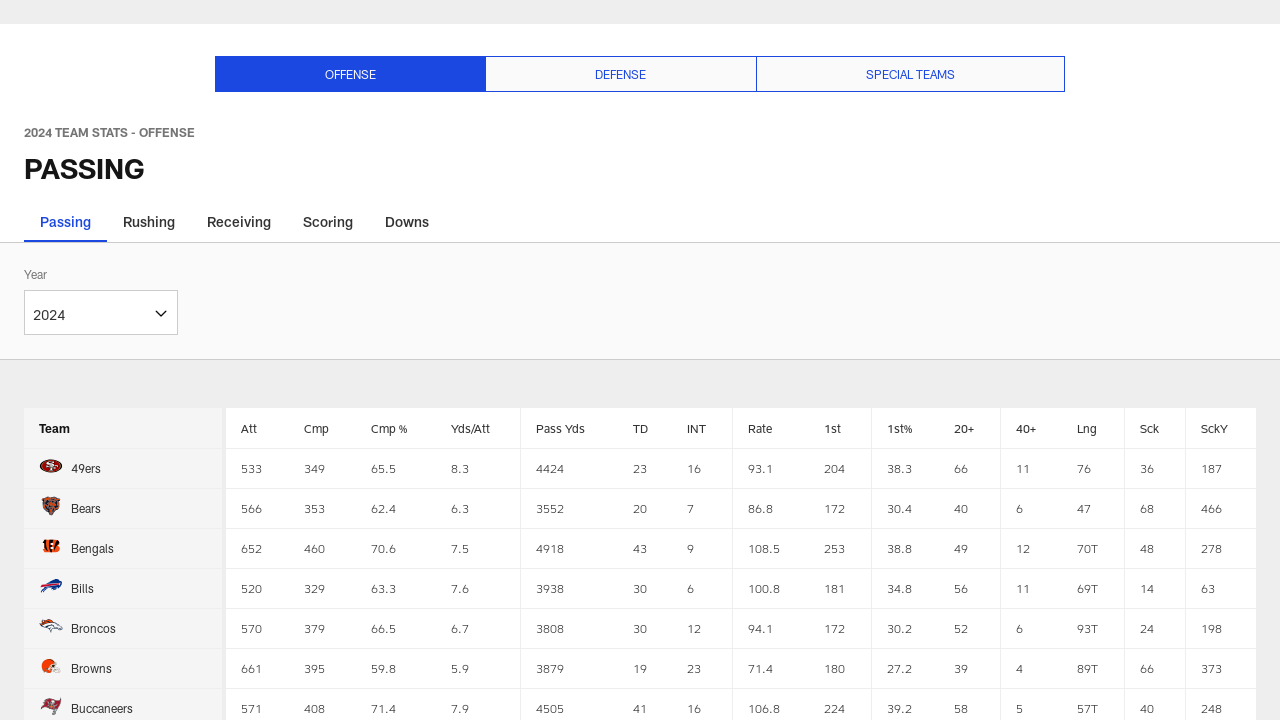

Selected year 2023 from the dropdown selector on (//select[@class='d3-o-dropdown'])[1]
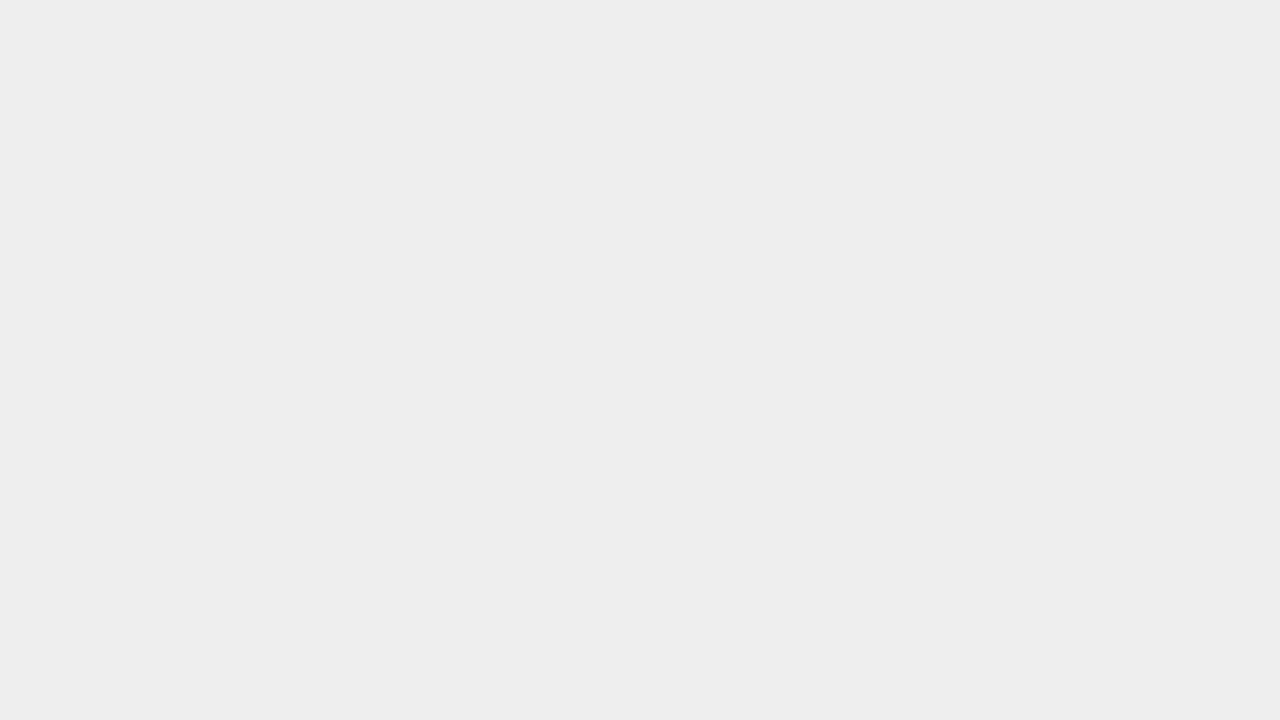

Waited for page to update after selecting year 2023
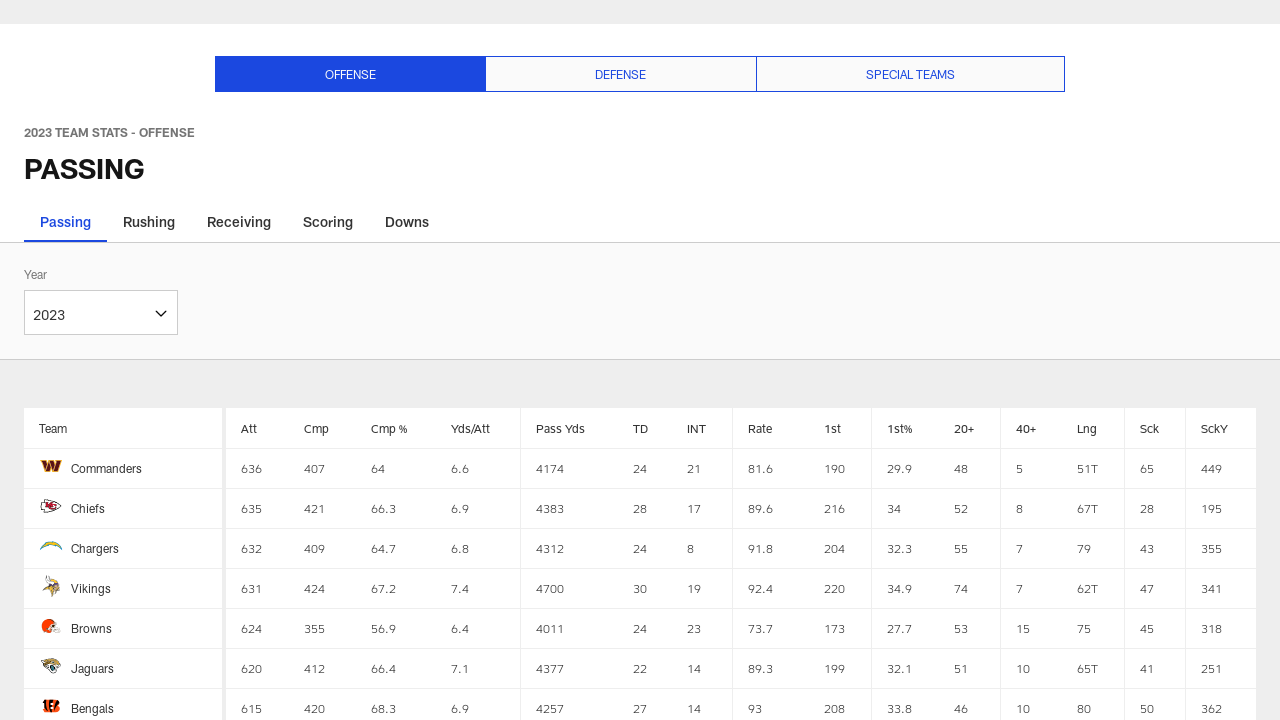

Selected year 2022 from the dropdown selector on (//select[@class='d3-o-dropdown'])[1]
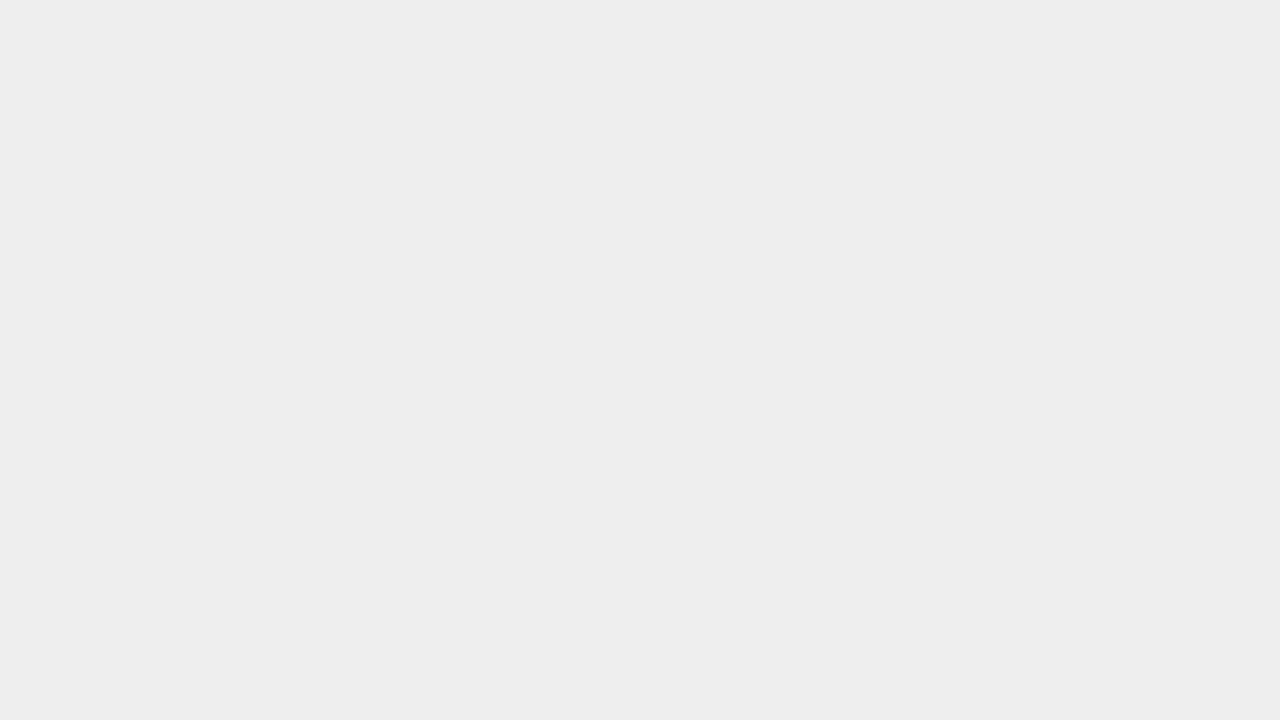

Waited for page to update after selecting year 2022
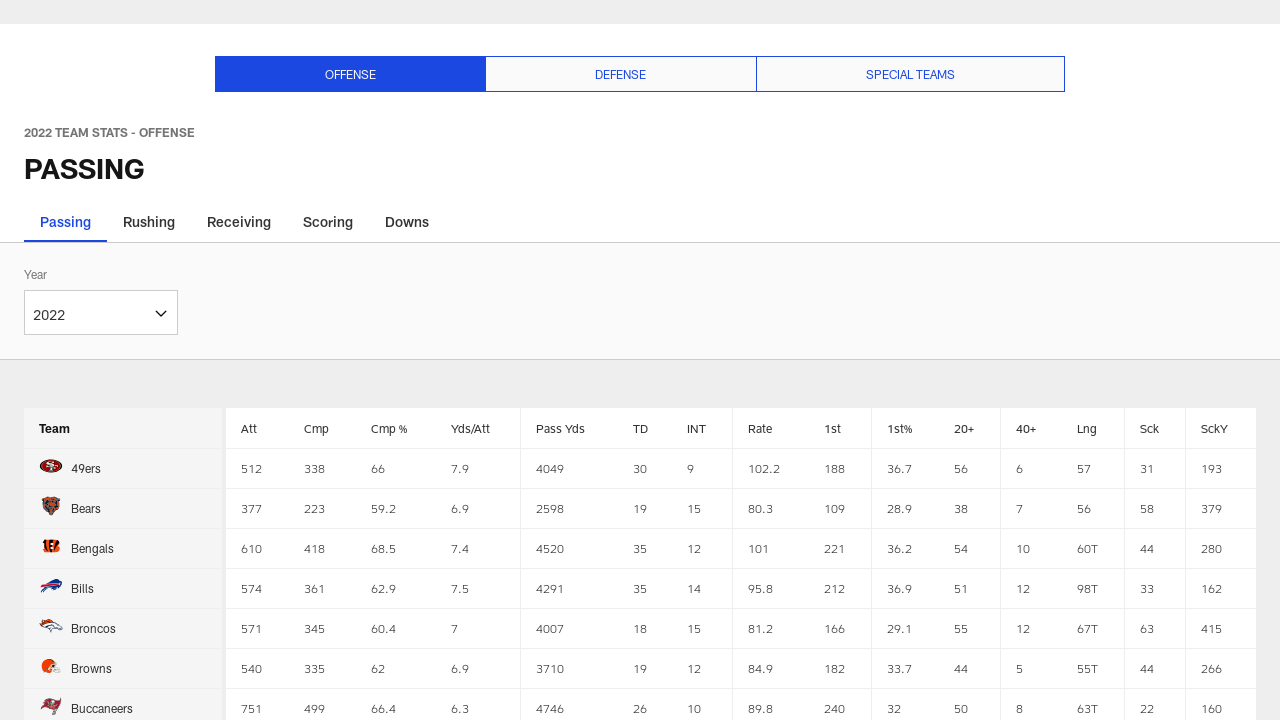

Selected year 2021 from the dropdown selector on (//select[@class='d3-o-dropdown'])[1]
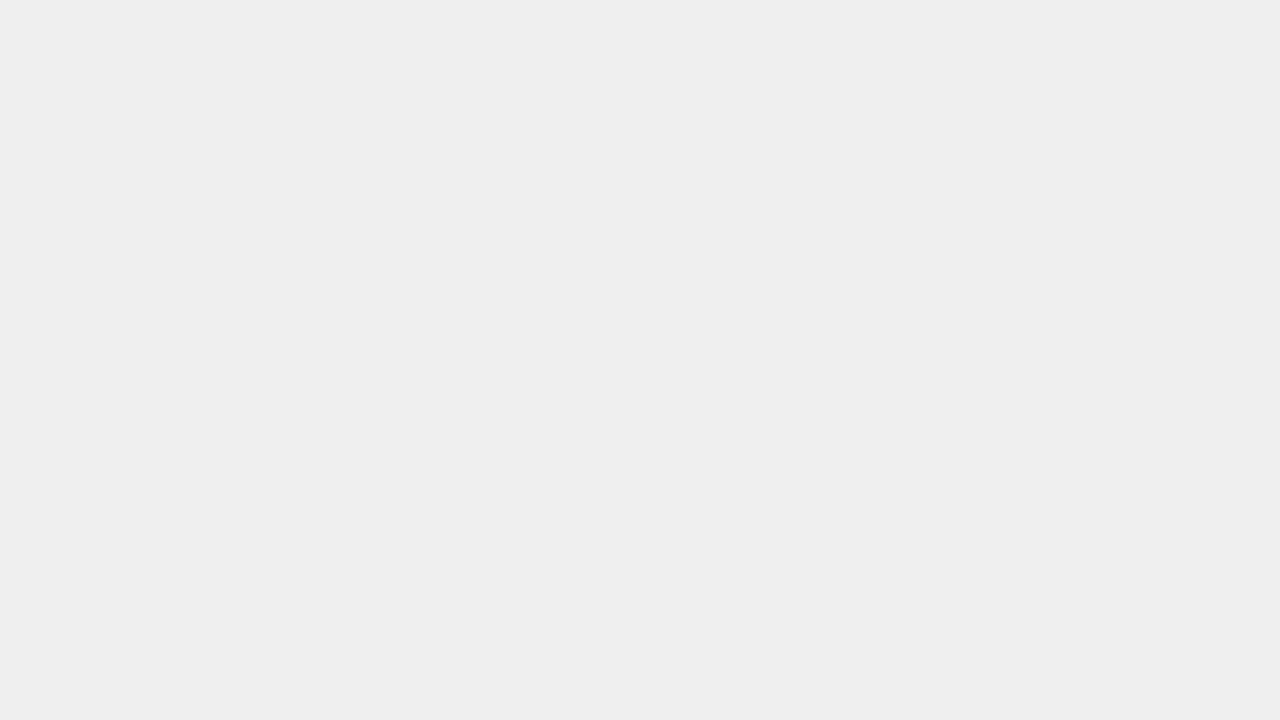

Waited for page to update after selecting year 2021
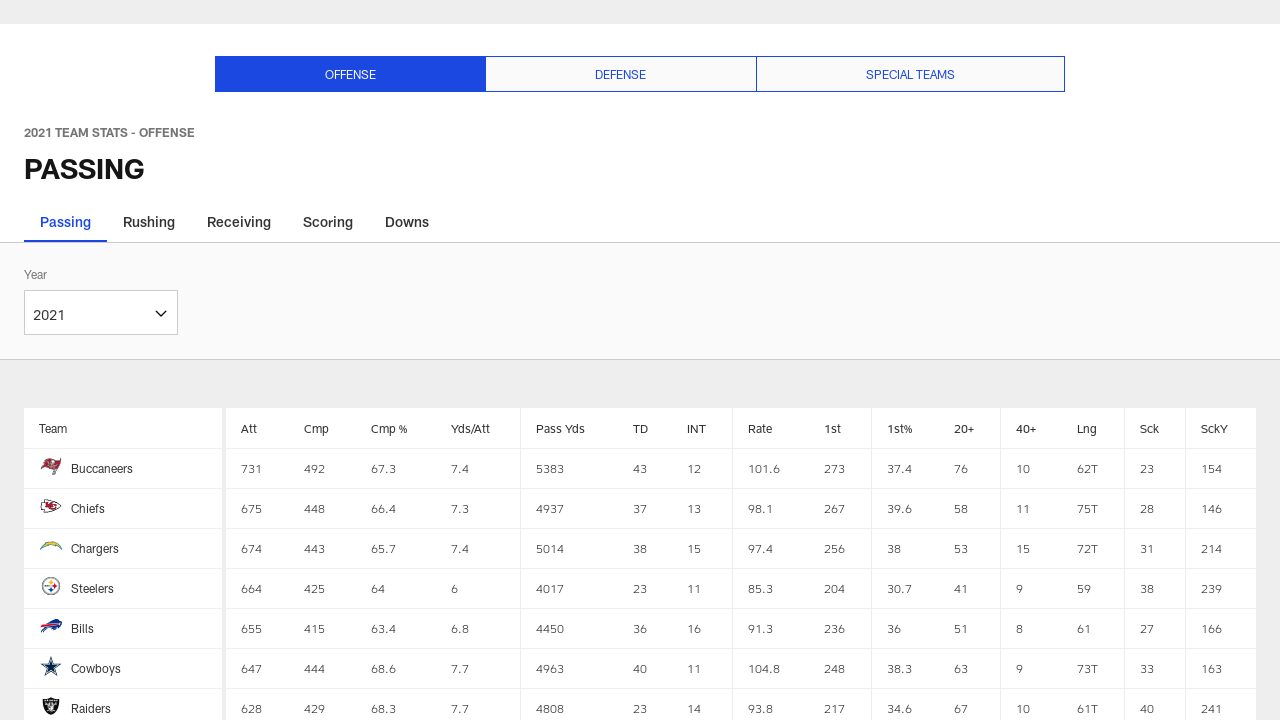

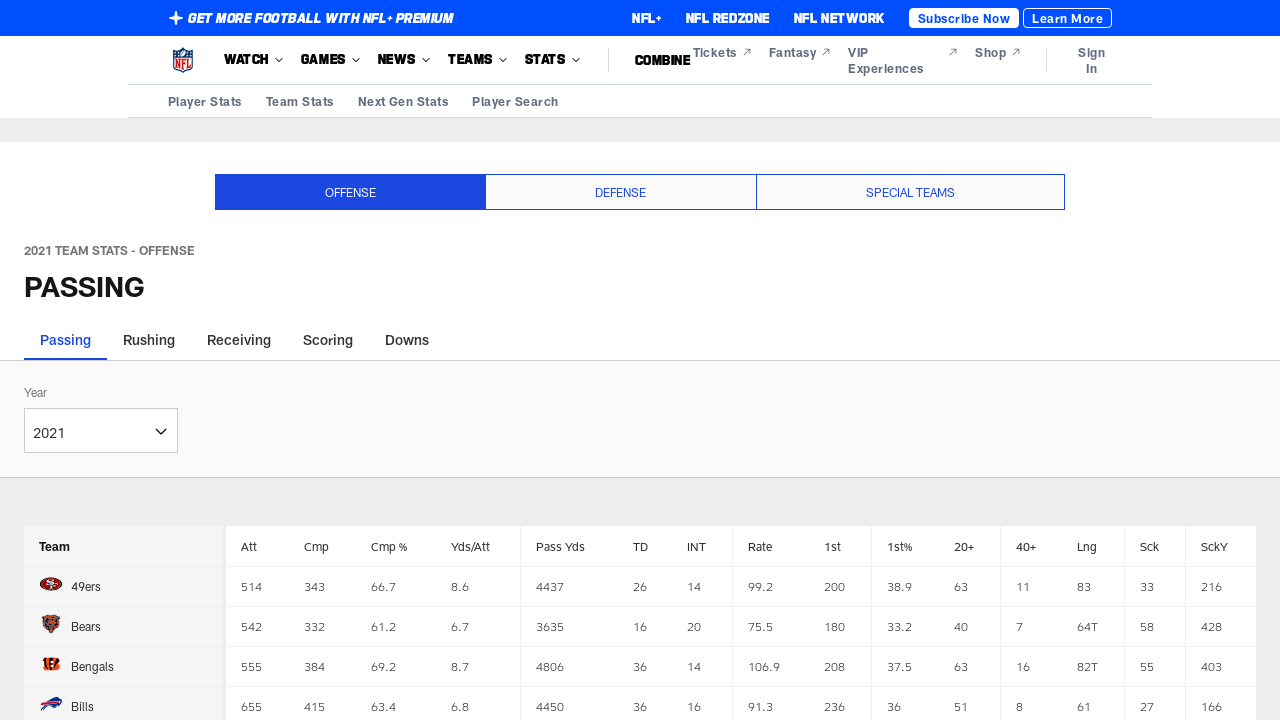